Tests alert functionality by entering text and triggering an alert dialog, then accepting it

Starting URL: https://rahulshettyacademy.com/AutomationPractice/

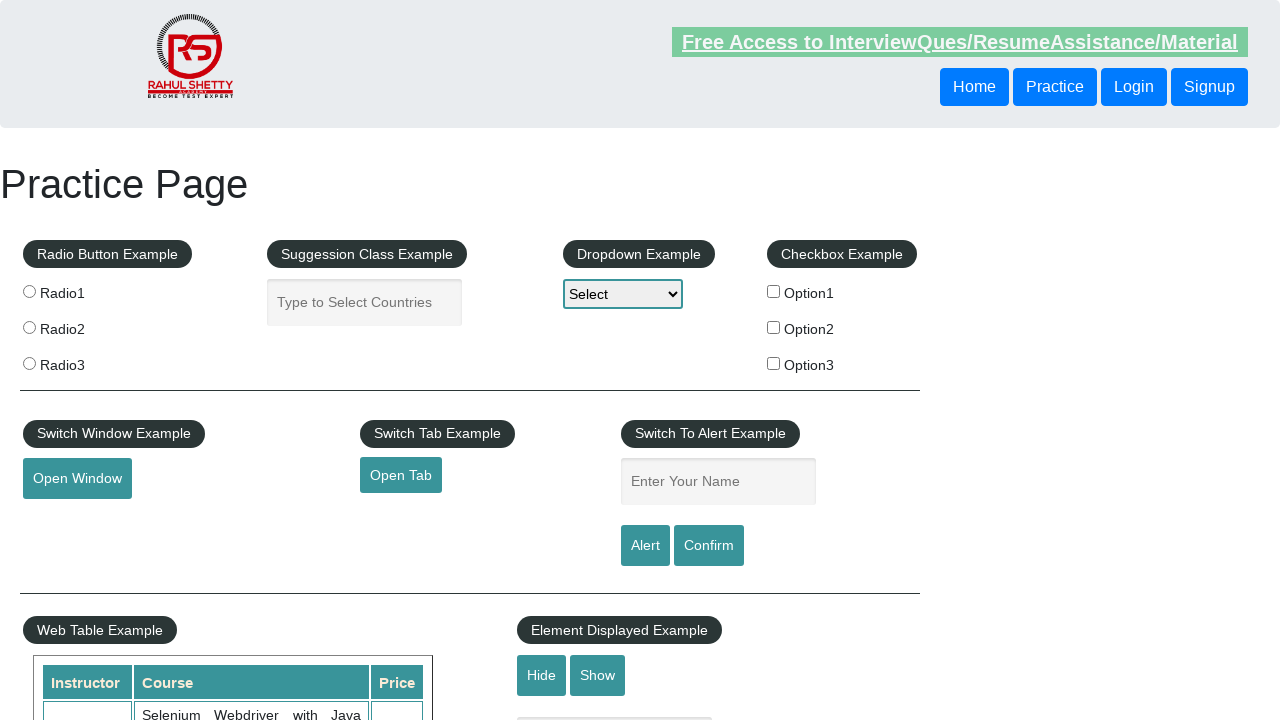

Entered 'Stori Card' in the name text field on #name
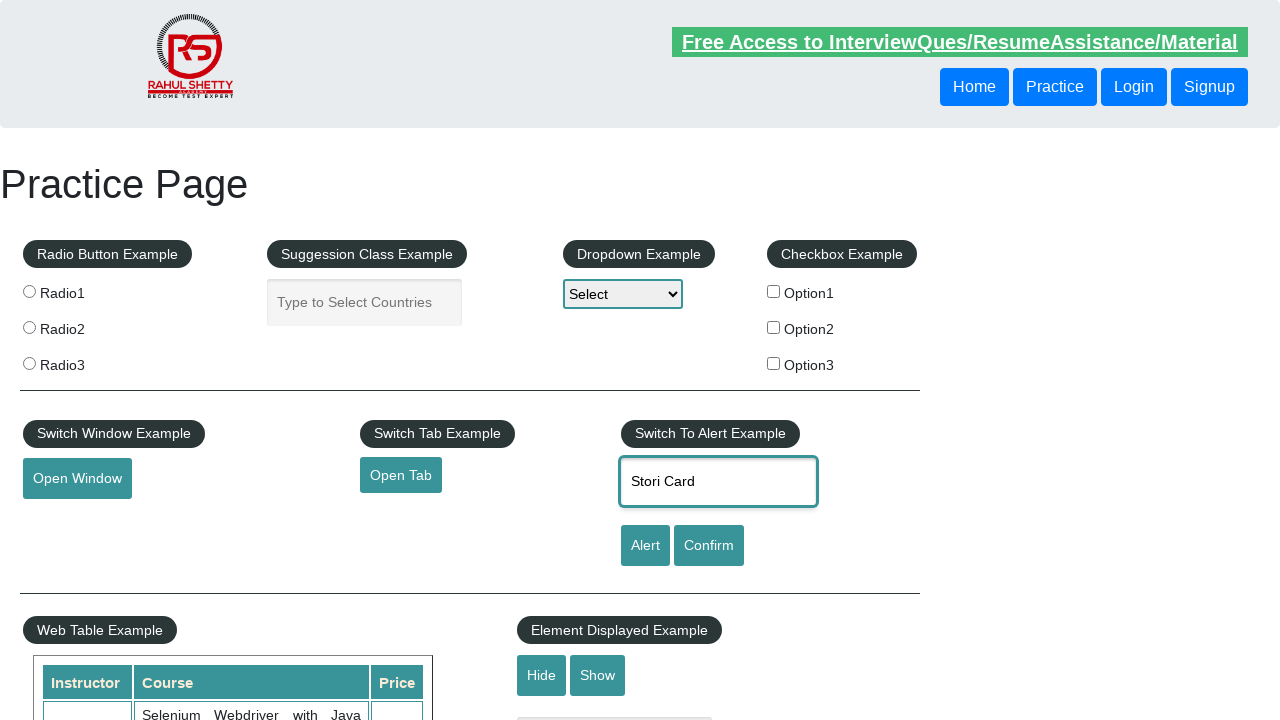

Set up alert dialog handler to accept alerts
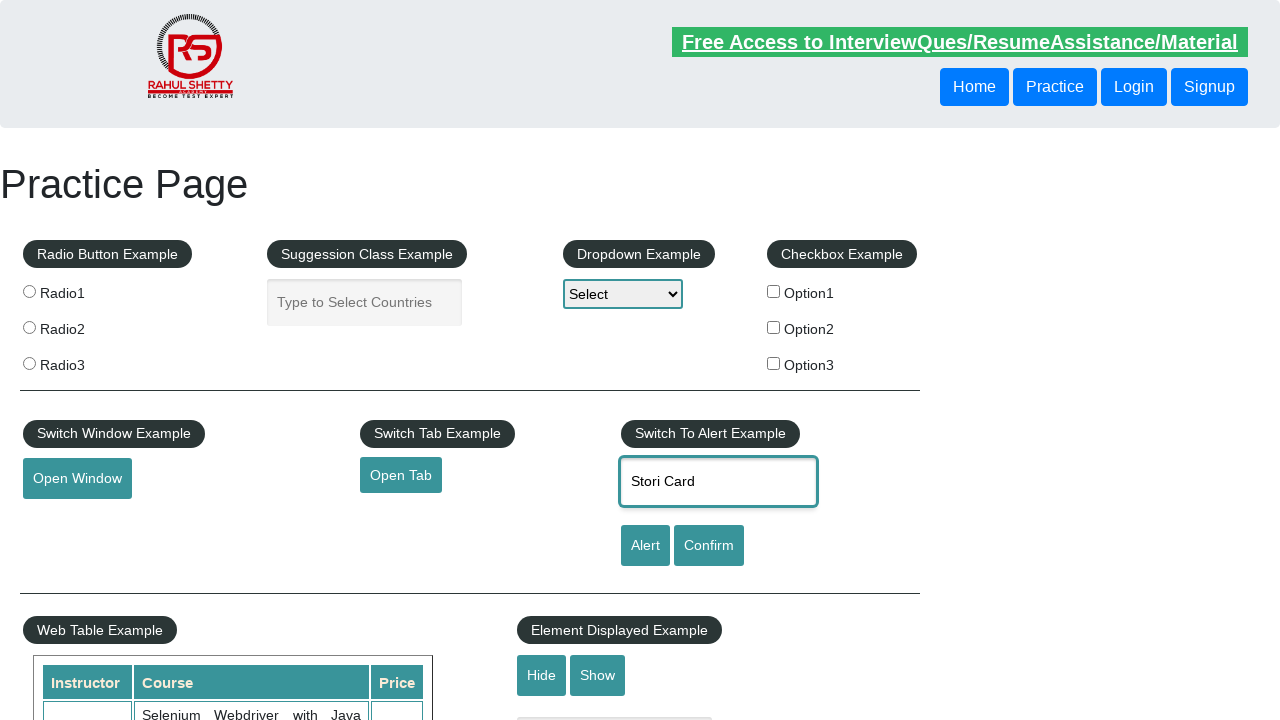

Clicked alert button to trigger alert dialog at (645, 546) on input#alertbtn
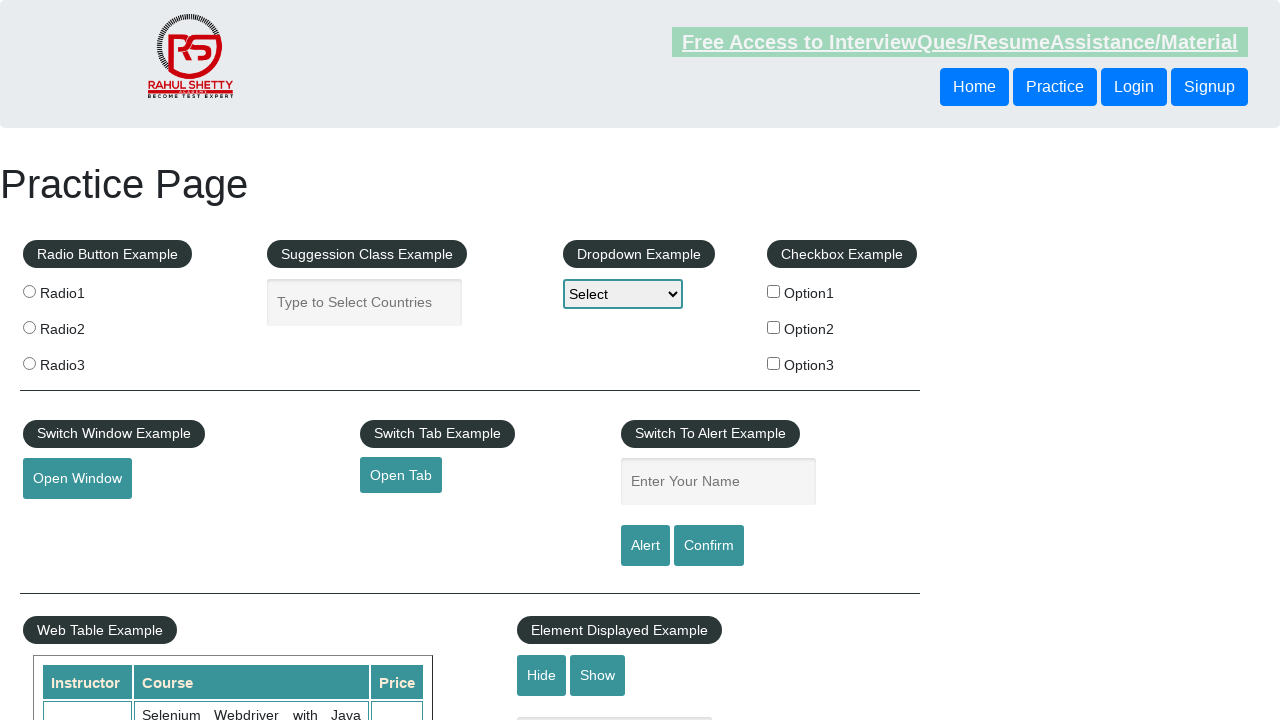

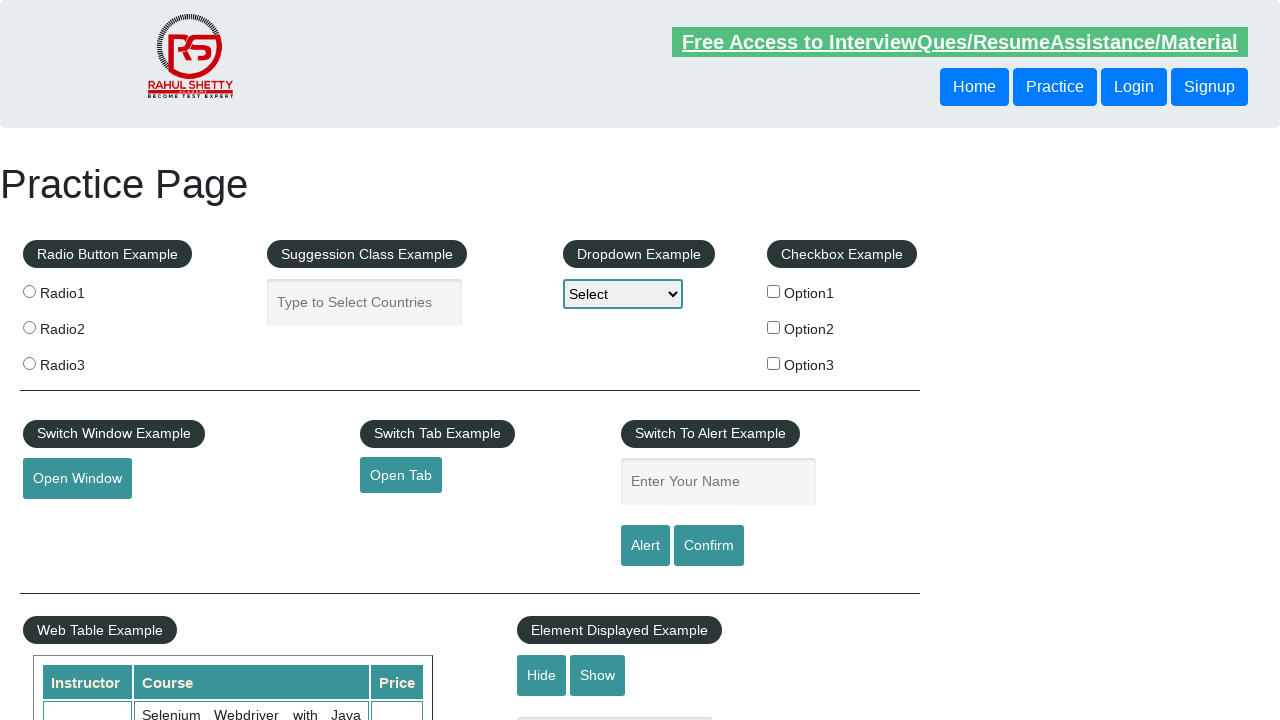